Tests a ToDo application by checking/unchecking items, adding a new todo, and archiving completed items

Starting URL: http://crossbrowsertesting.github.io/todo-app.html

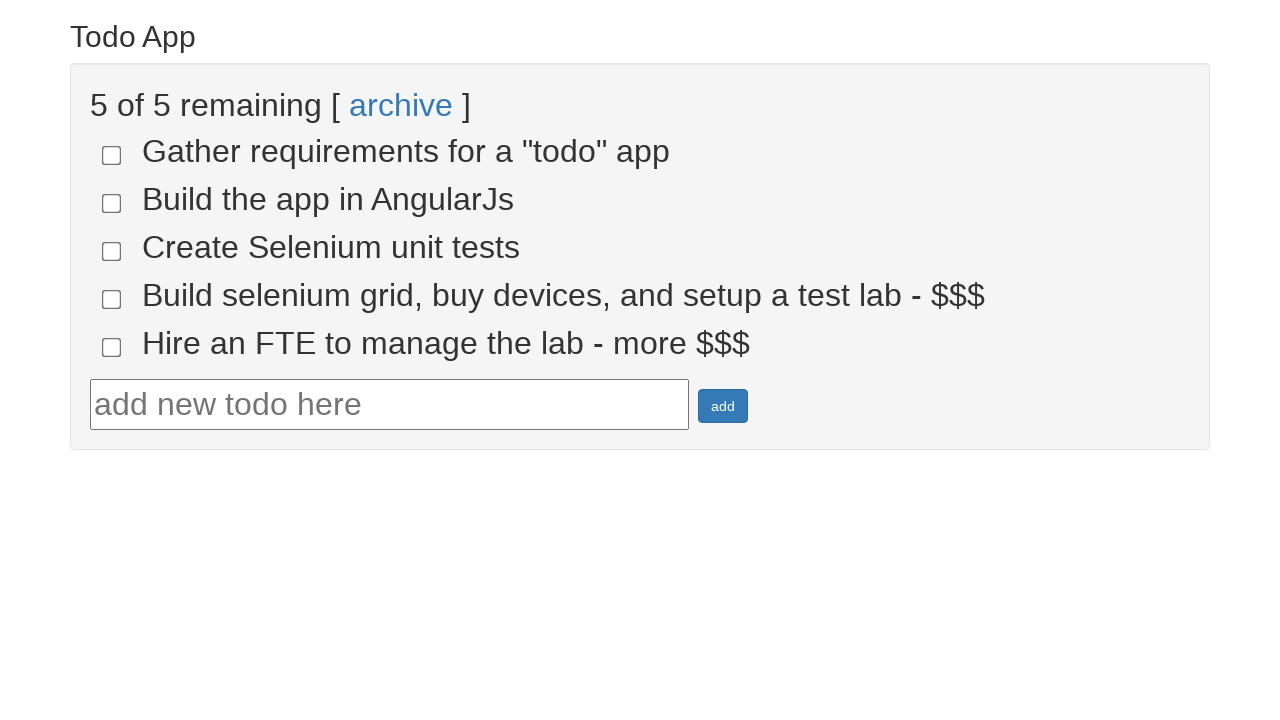

Clicked todo item 4 to toggle its completion status at (112, 299) on input[name='todo-4']
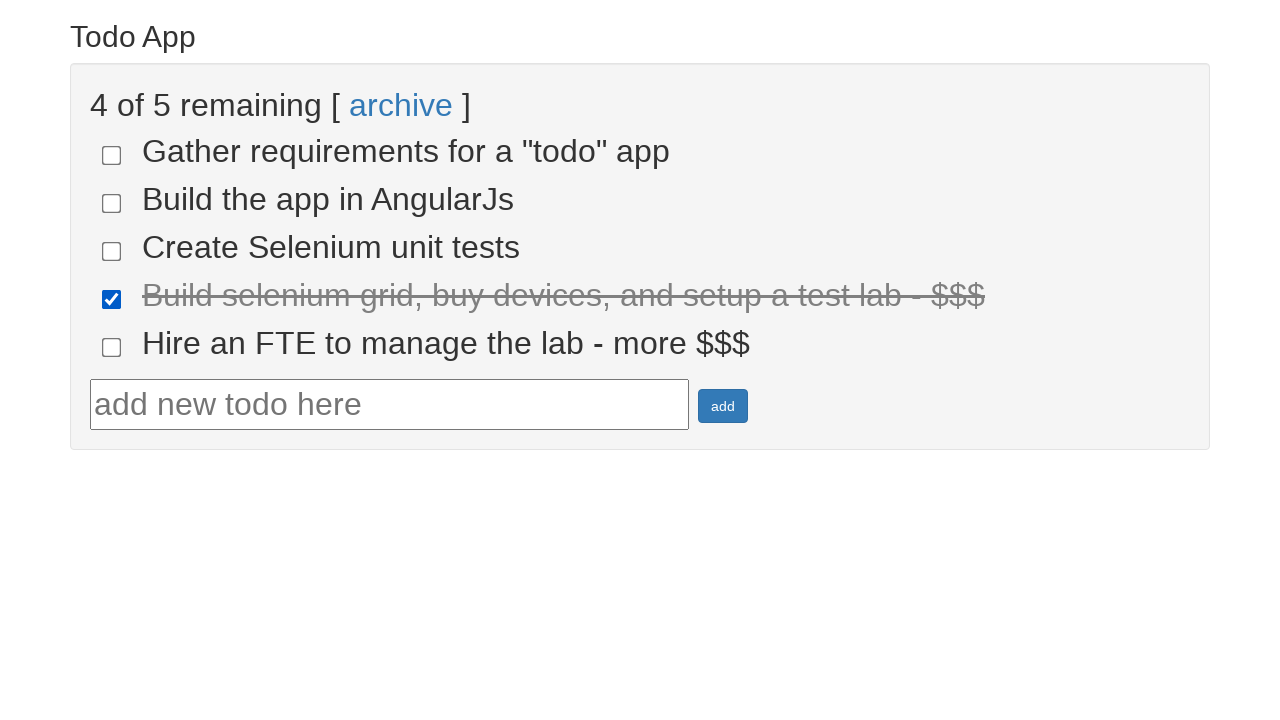

Clicked todo item 5 to toggle its completion status at (112, 347) on input[name='todo-5']
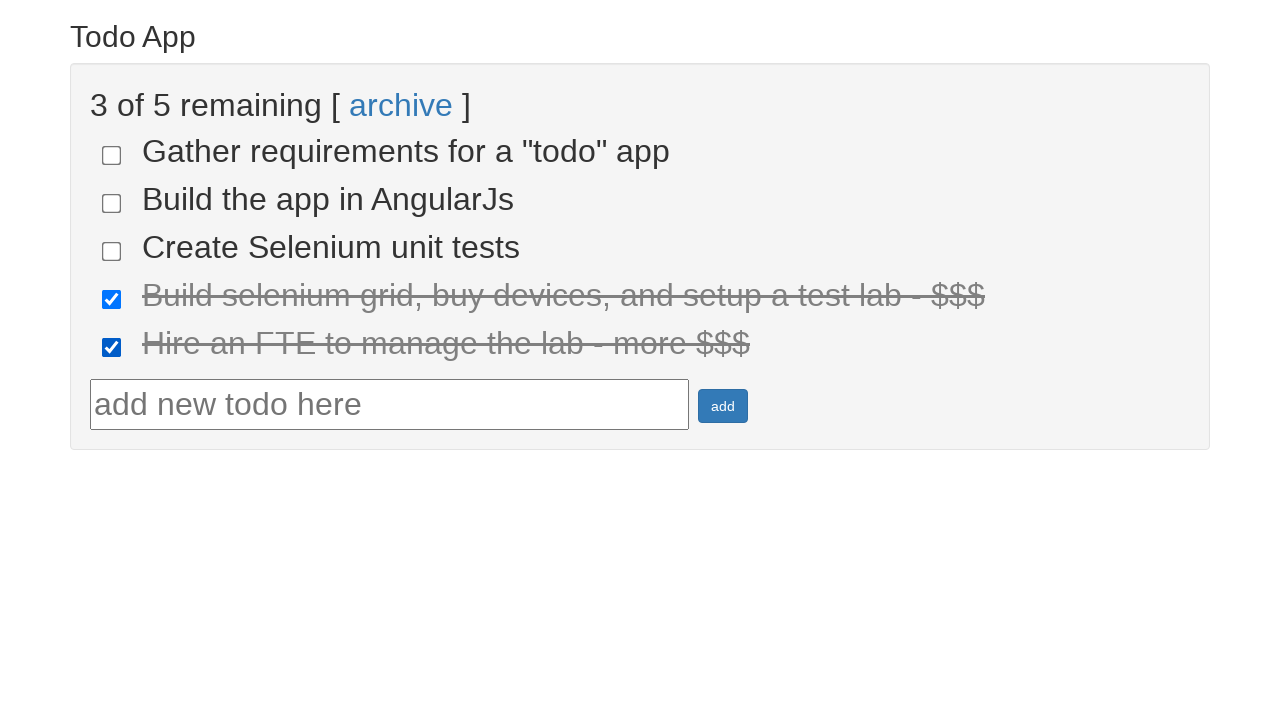

Filled todo input field with 'Get started with Protractor!' on #todotext
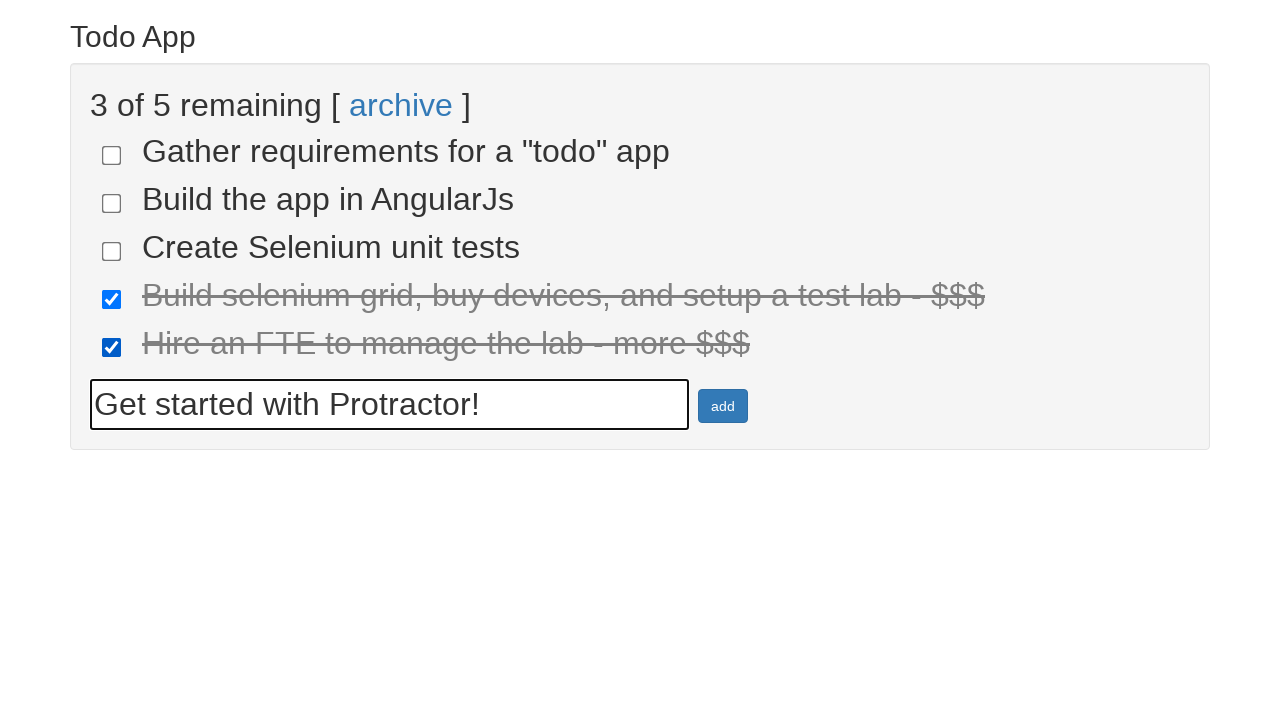

Clicked add button to create new todo item at (723, 406) on #addbutton
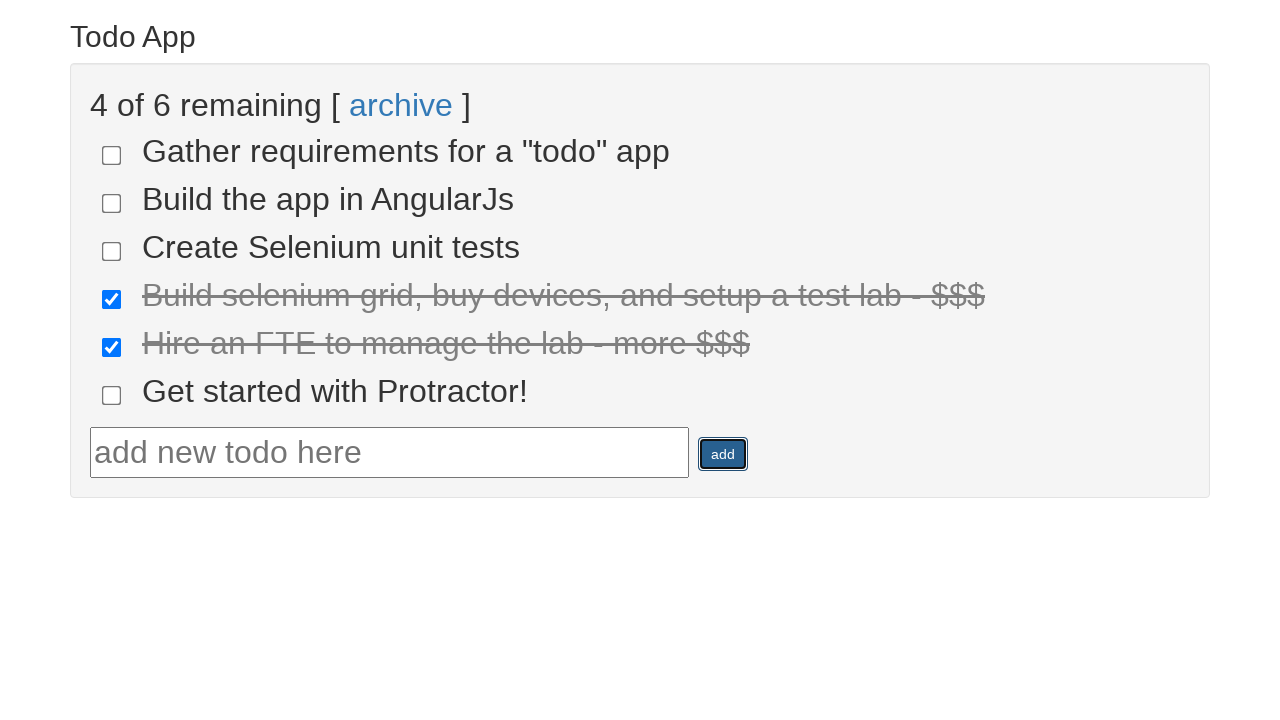

Clicked archive link to archive completed todo items at (401, 105) on a:text('archive')
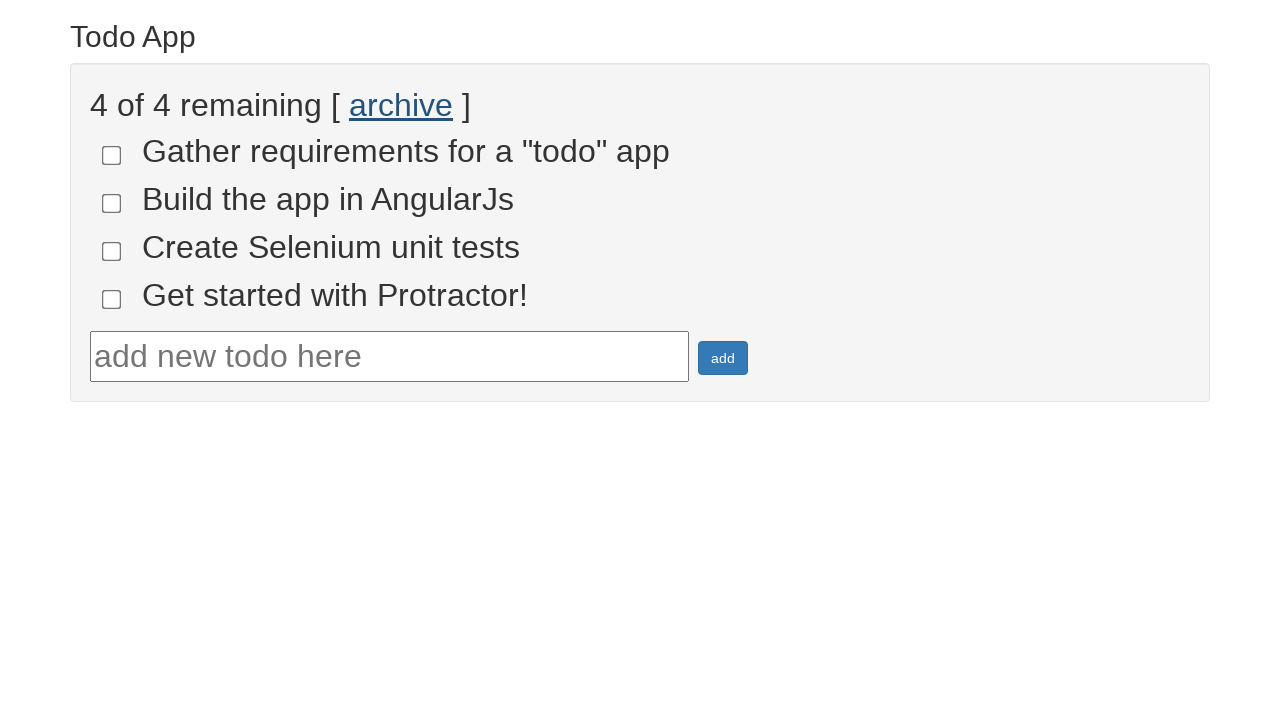

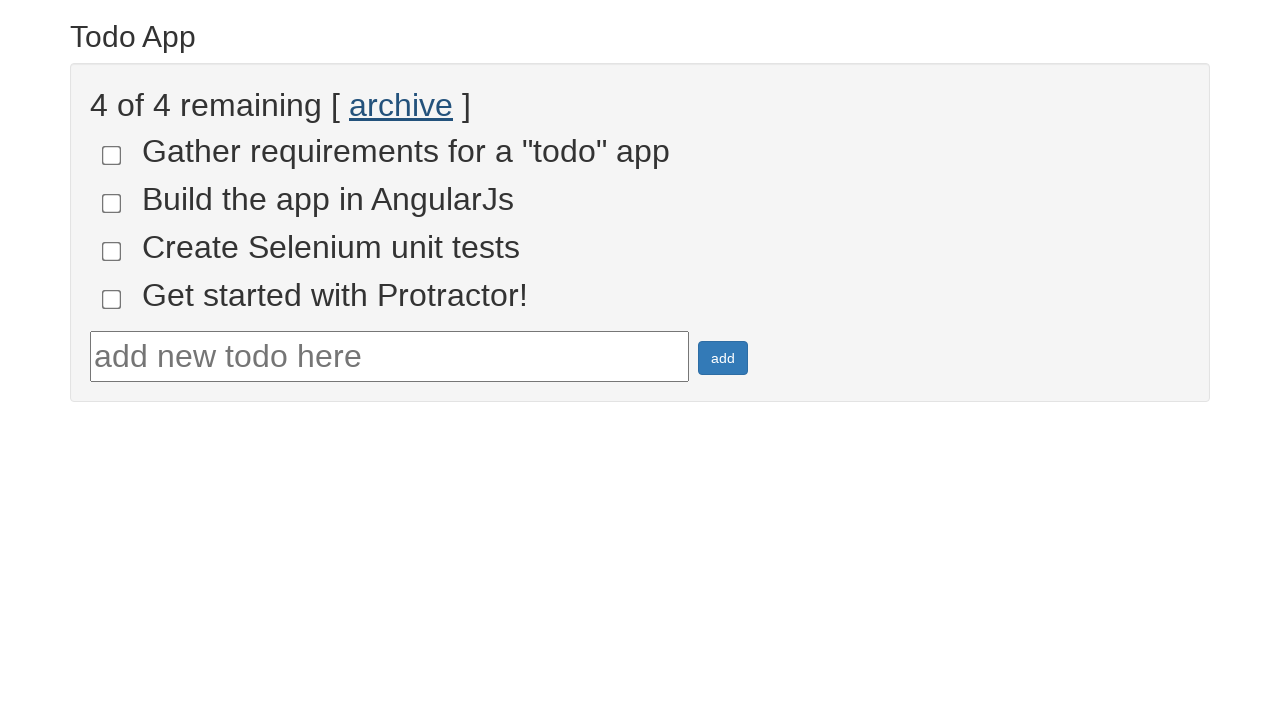